Tests that the registration form validates password length (must be at least 6 characters)

Starting URL: https://alada.vn/tai-khoan/dang-ky.html

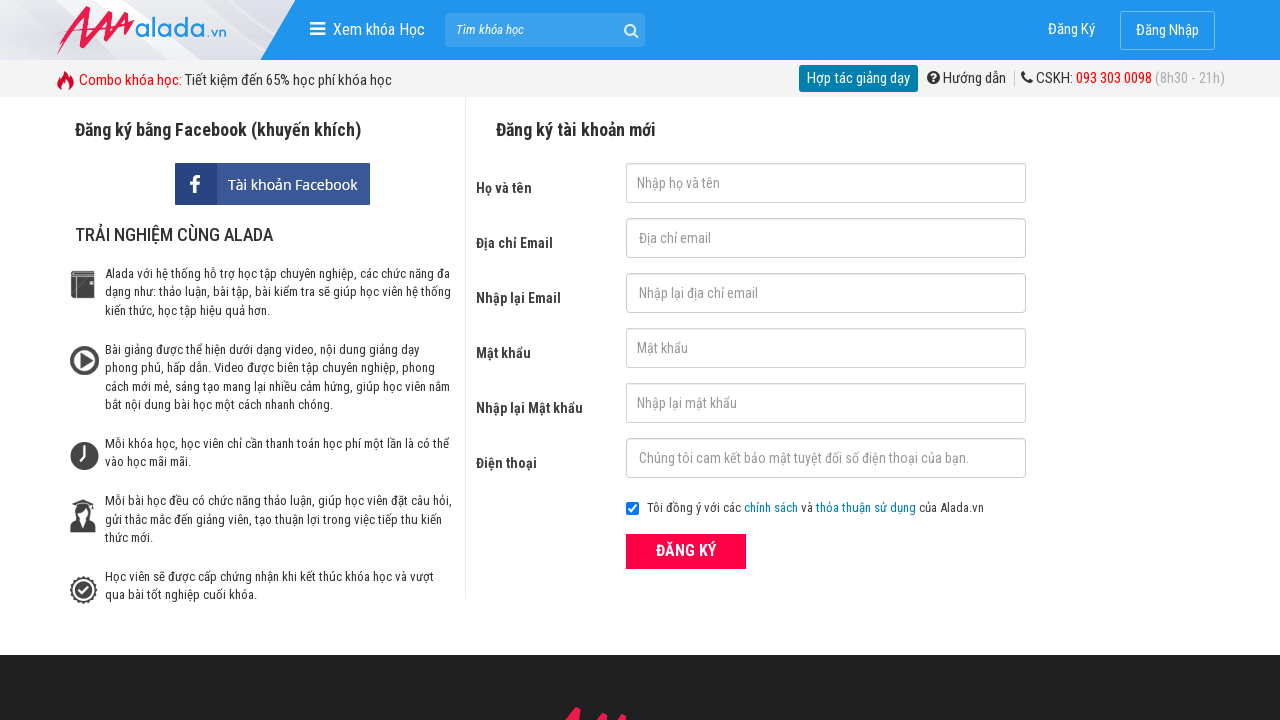

Filled first name field with 'John Wick' on #txtFirstname
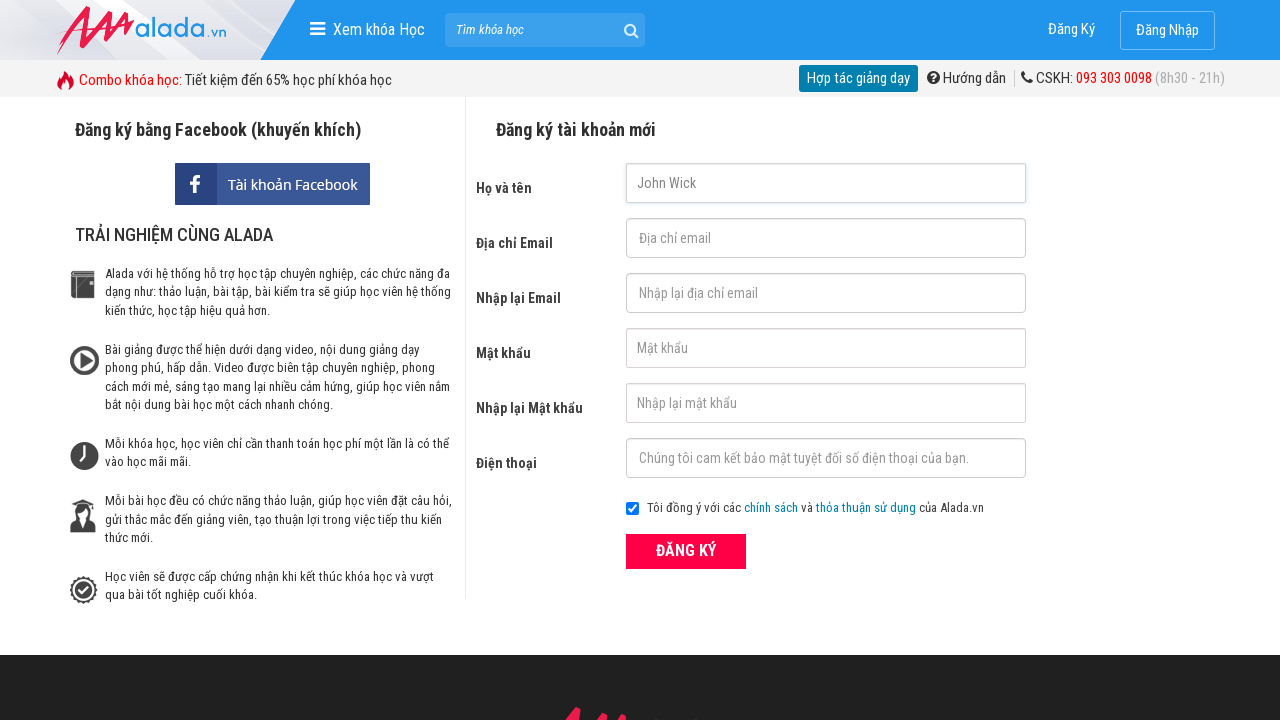

Filled email field with 'John@wick.com' on #txtEmail
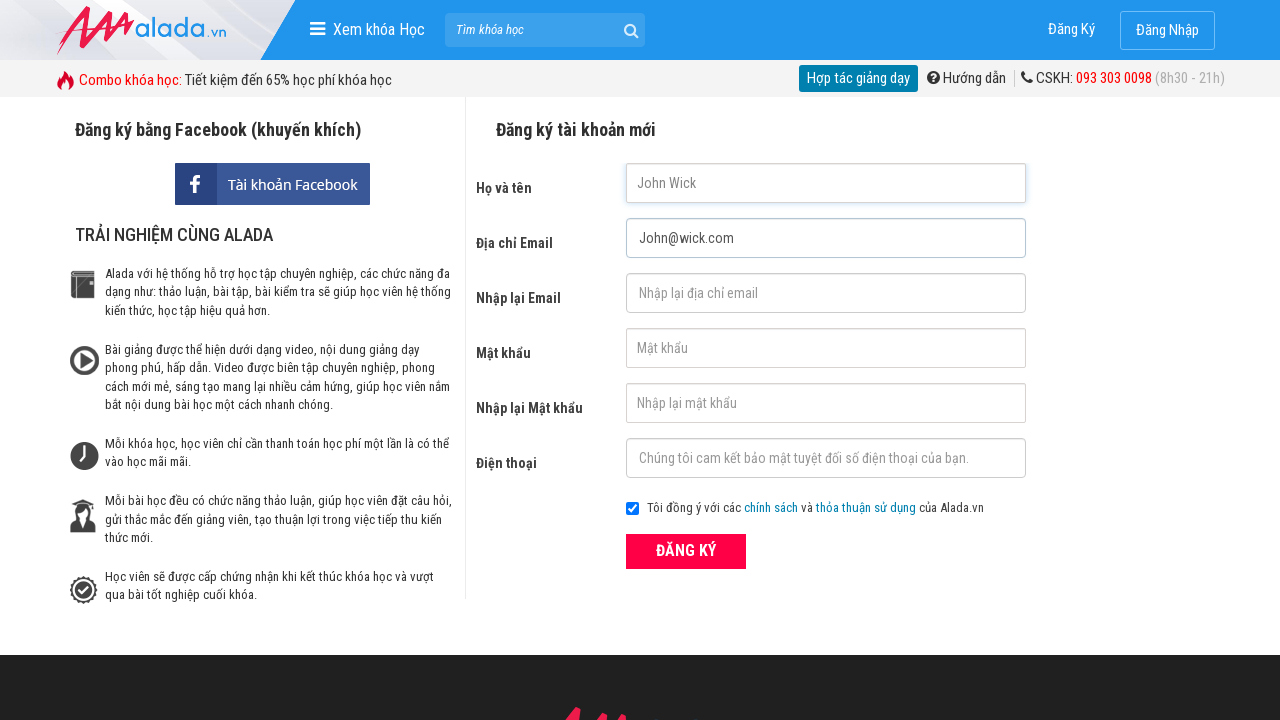

Filled confirm email field with 'John@wick.com' on #txtCEmail
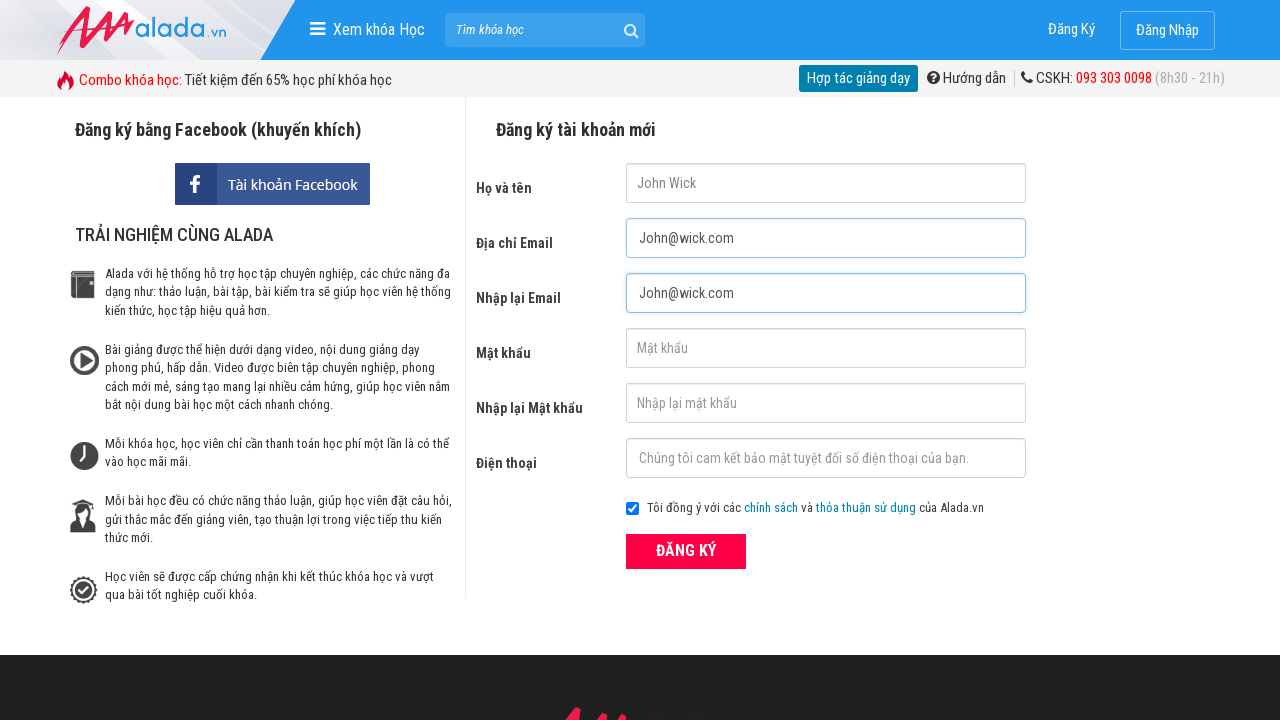

Filled password field with '123' (less than 6 characters) on #txtPassword
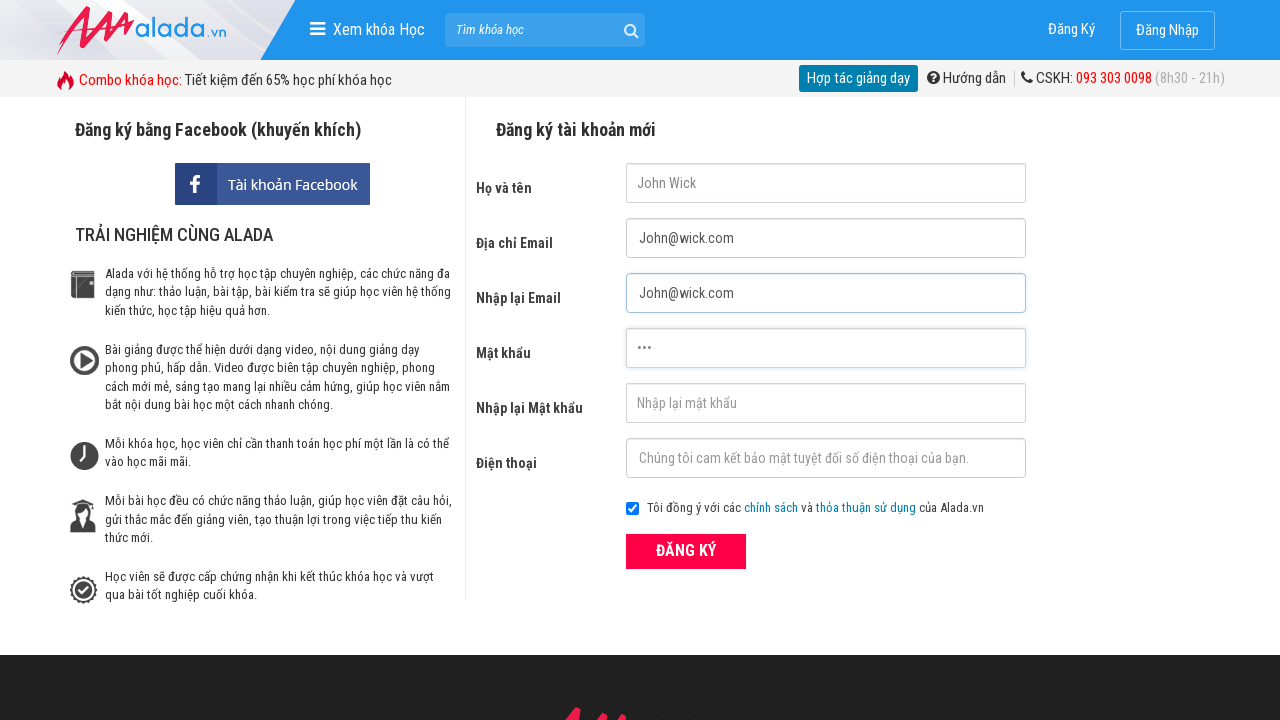

Filled confirm password field with '123' on #txtCPassword
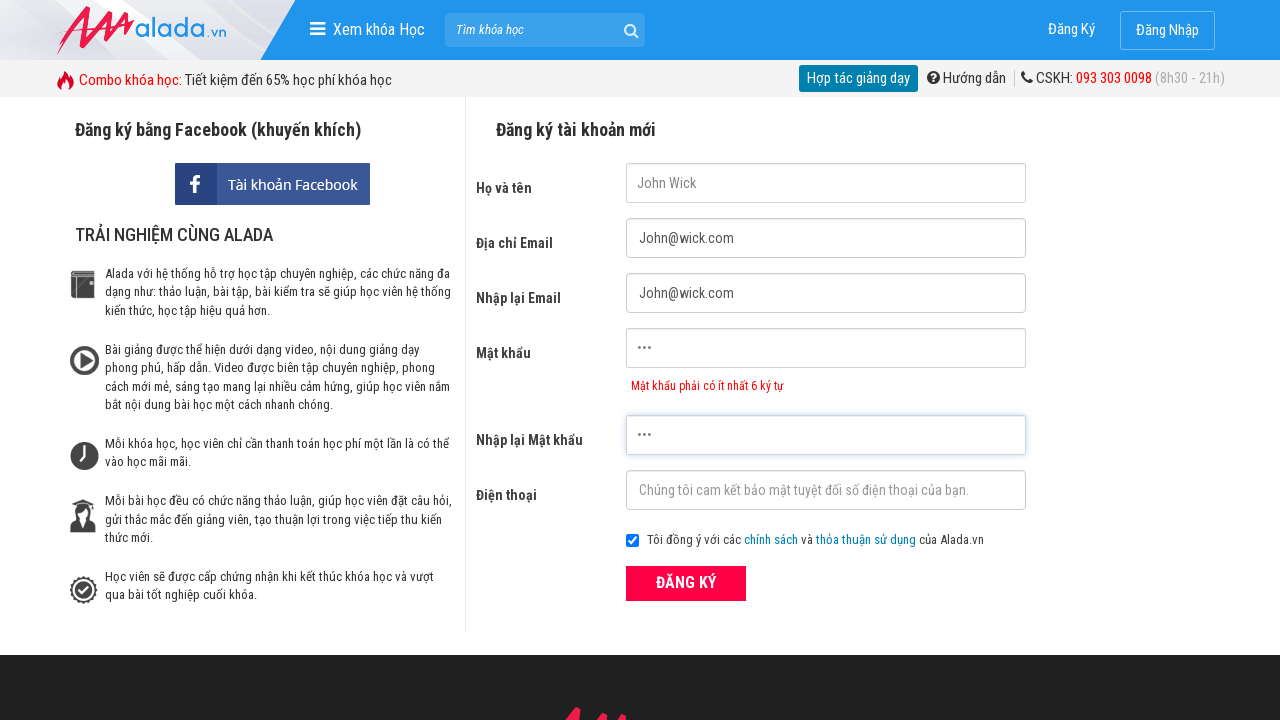

Filled phone field with '09484588485' on #txtPhone
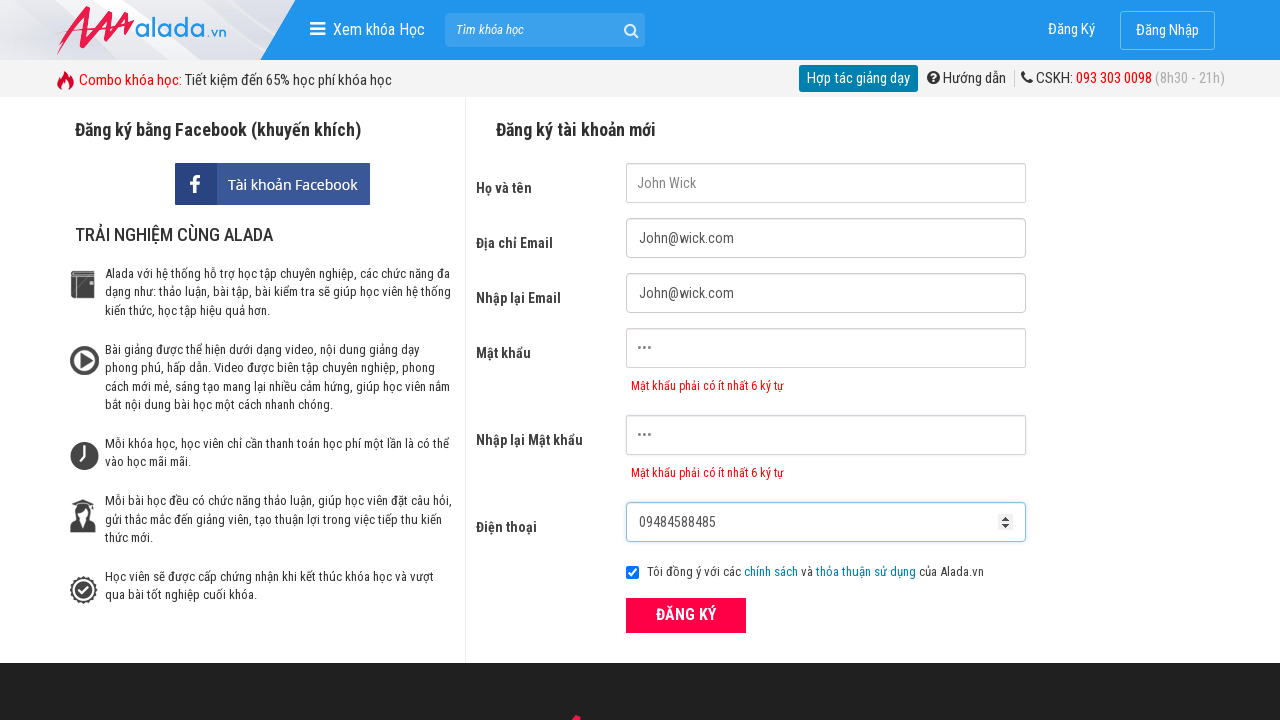

Clicked register button at (686, 615) on xpath=//form[@id='frmLogin']//button[text()='ĐĂNG KÝ']
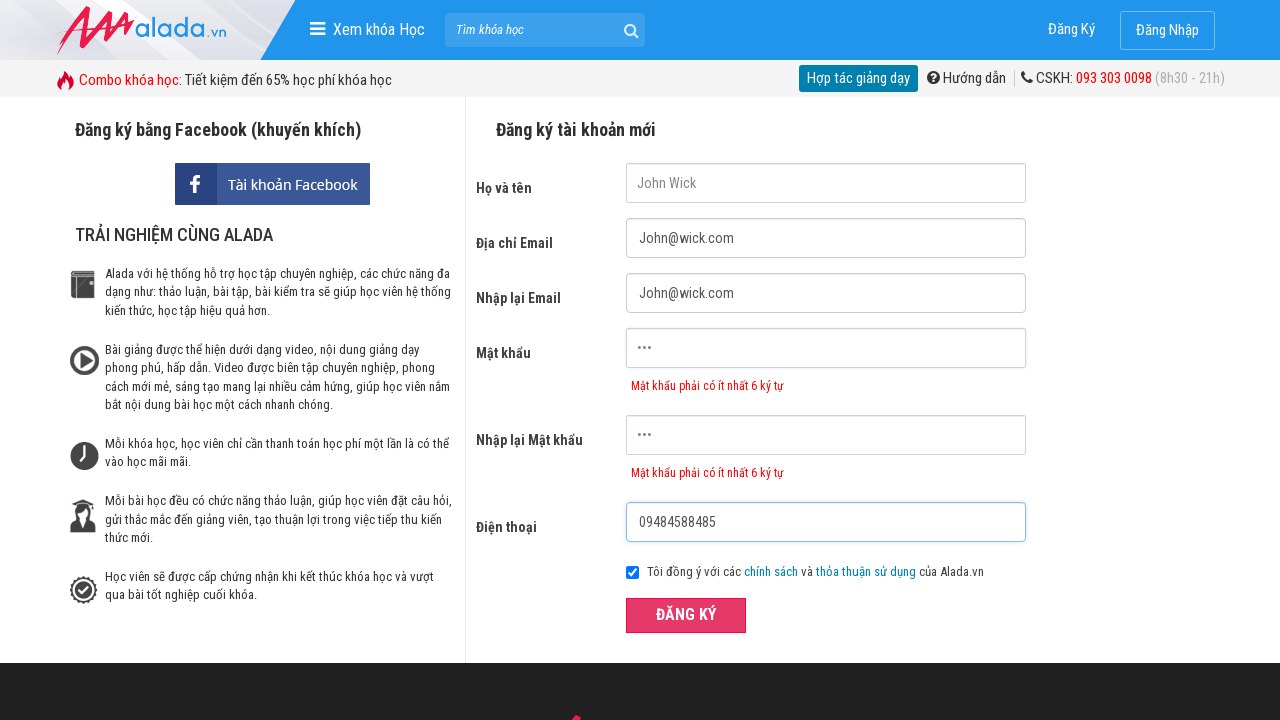

Validation error message appeared for password field
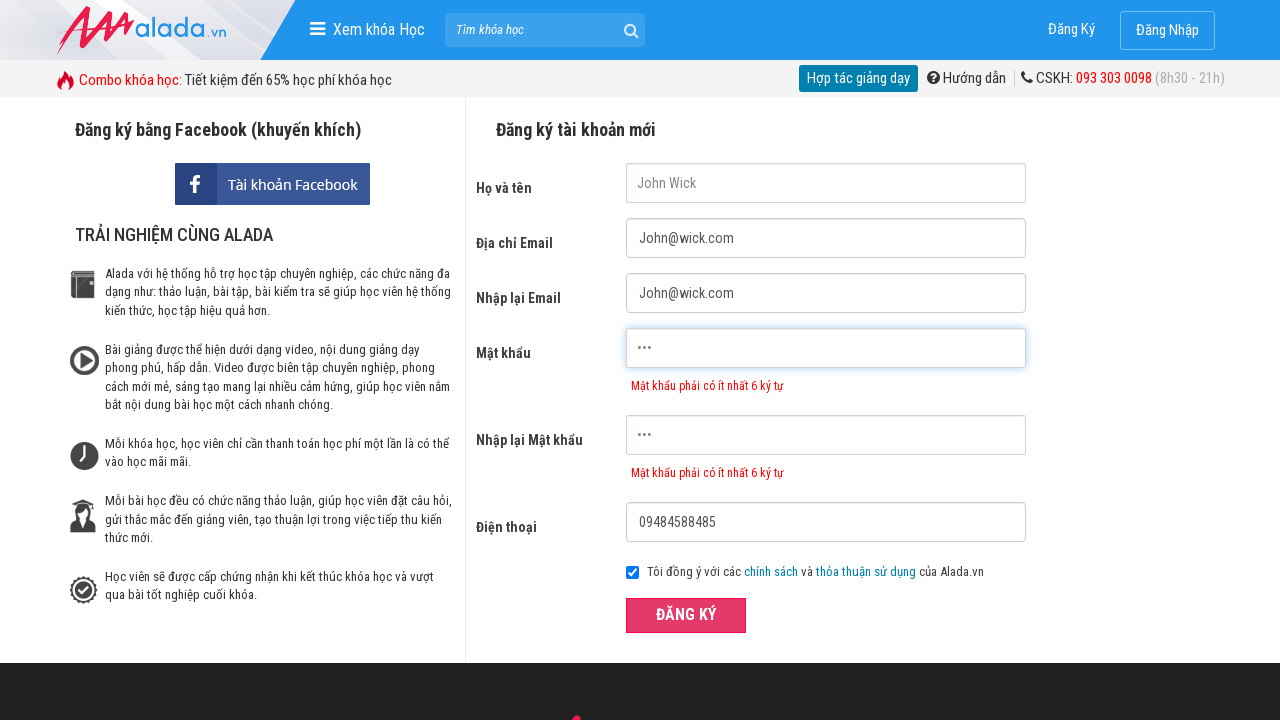

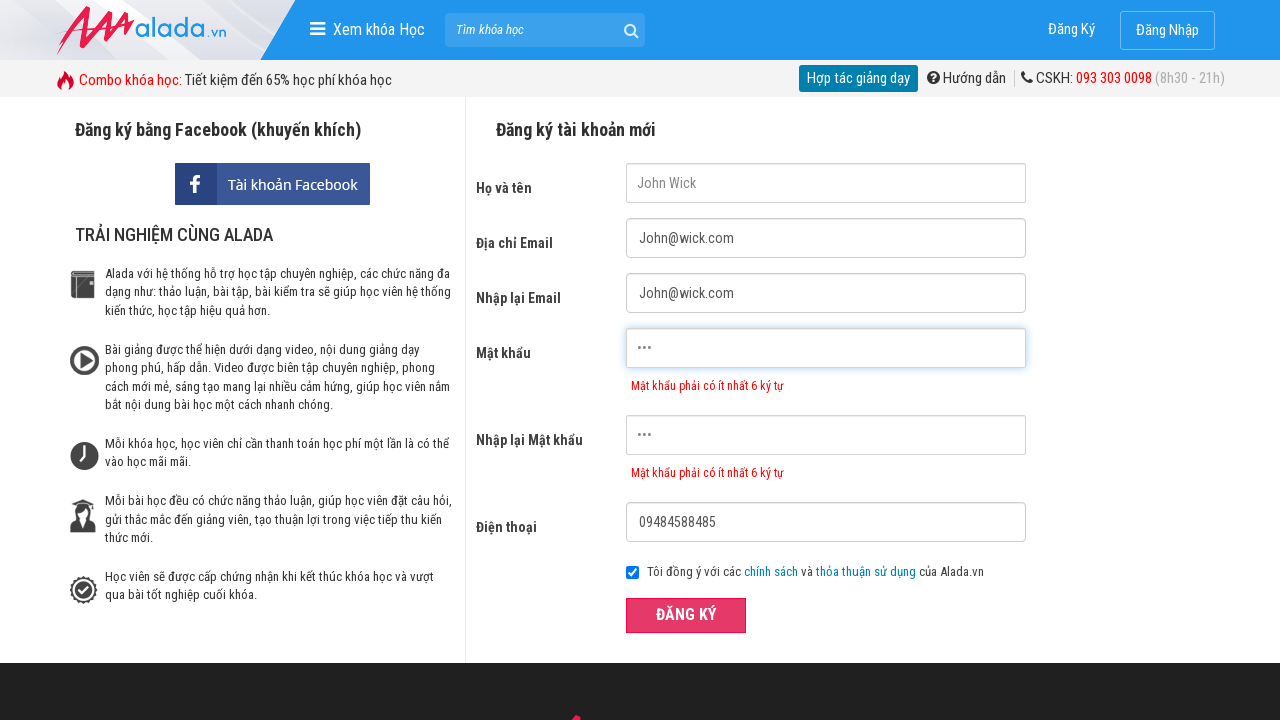